Tests checkbox functionality by verifying initial state, clicking to toggle, and verifying the checkbox becomes selected

Starting URL: https://rahulshettyacademy.com/dropdownsPractise/

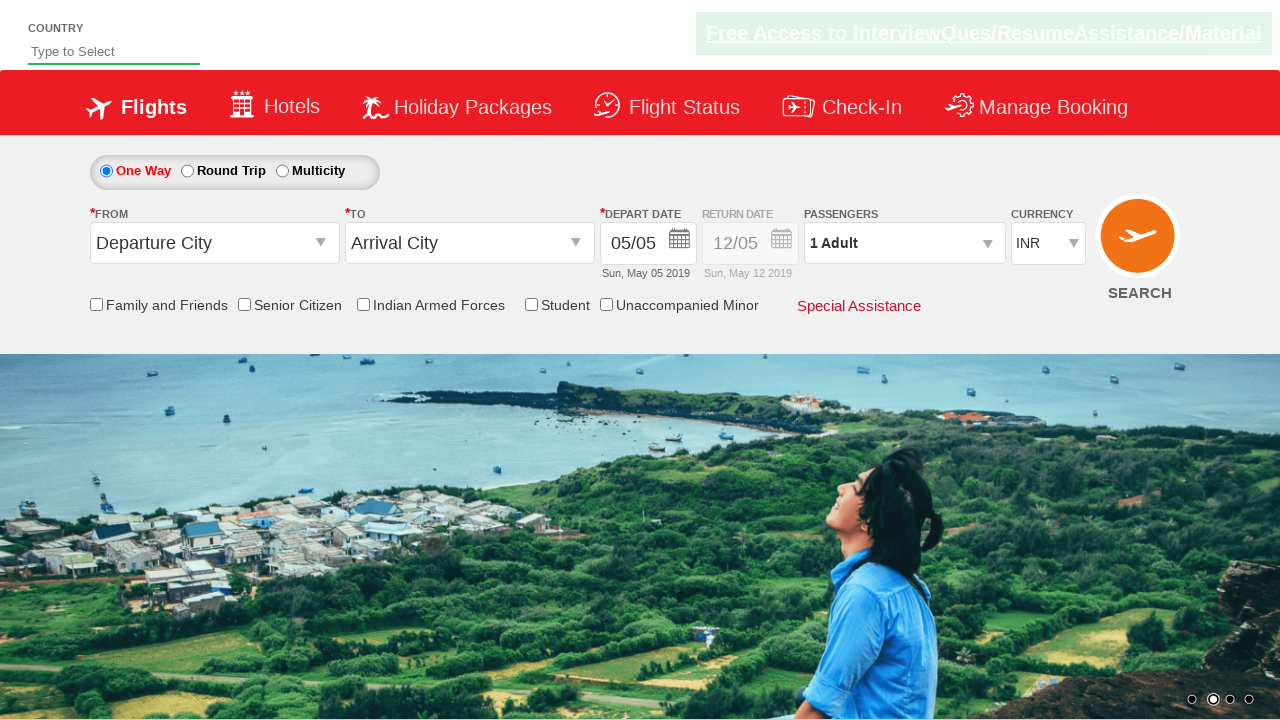

Verified Senior Citizen Discount checkbox is initially unchecked
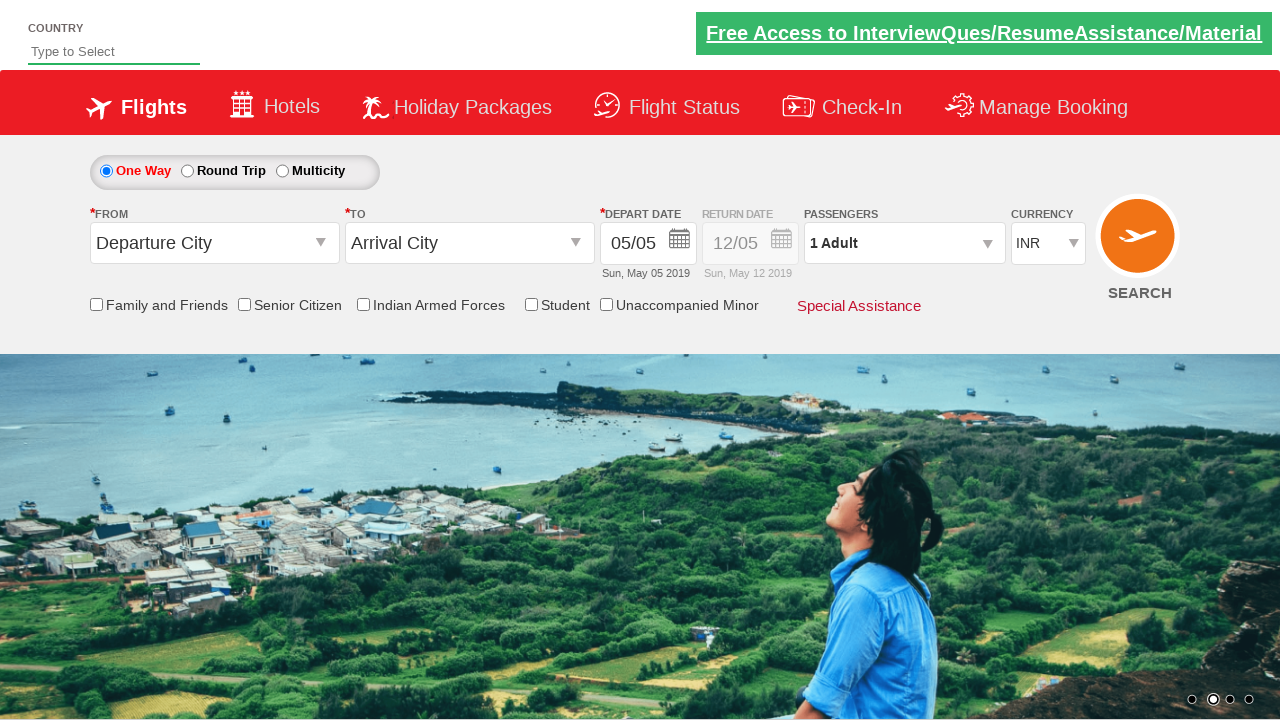

Clicked the Senior Citizen Discount checkbox at (244, 304) on input[id*='SeniorCitizenDiscount']
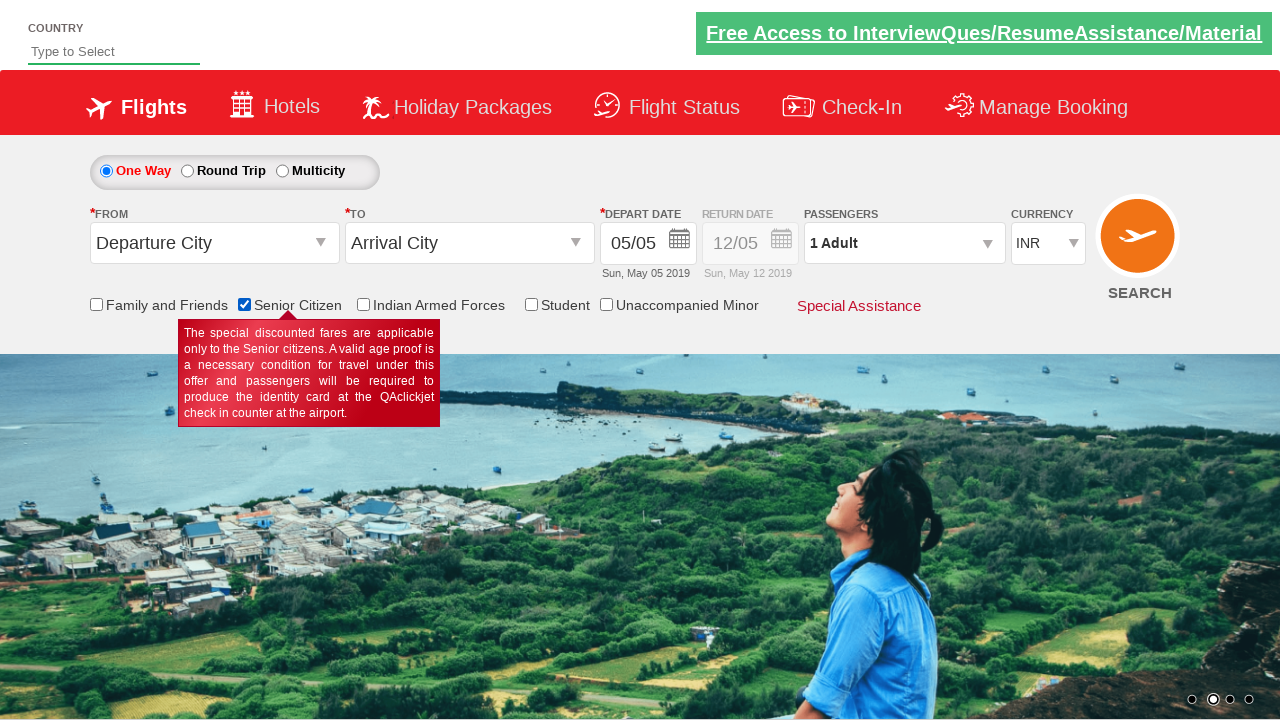

Verified Senior Citizen Discount checkbox is now checked
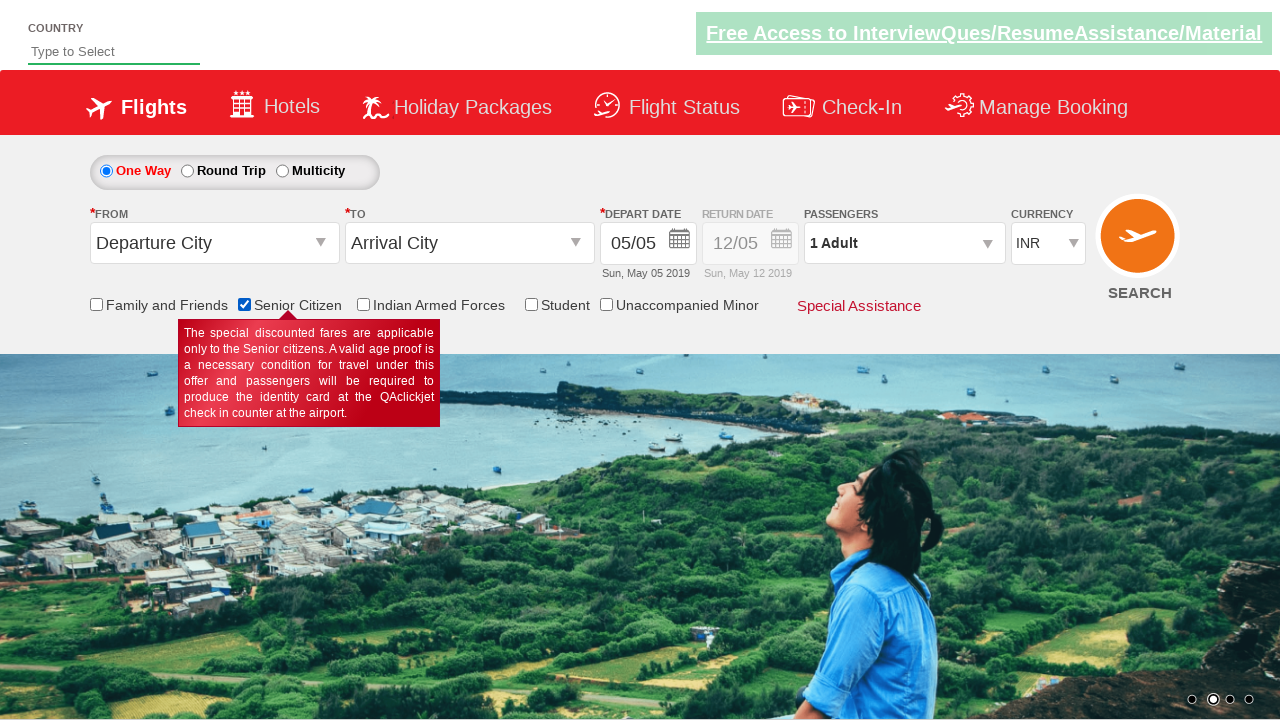

Retrieved total checkbox count: 6
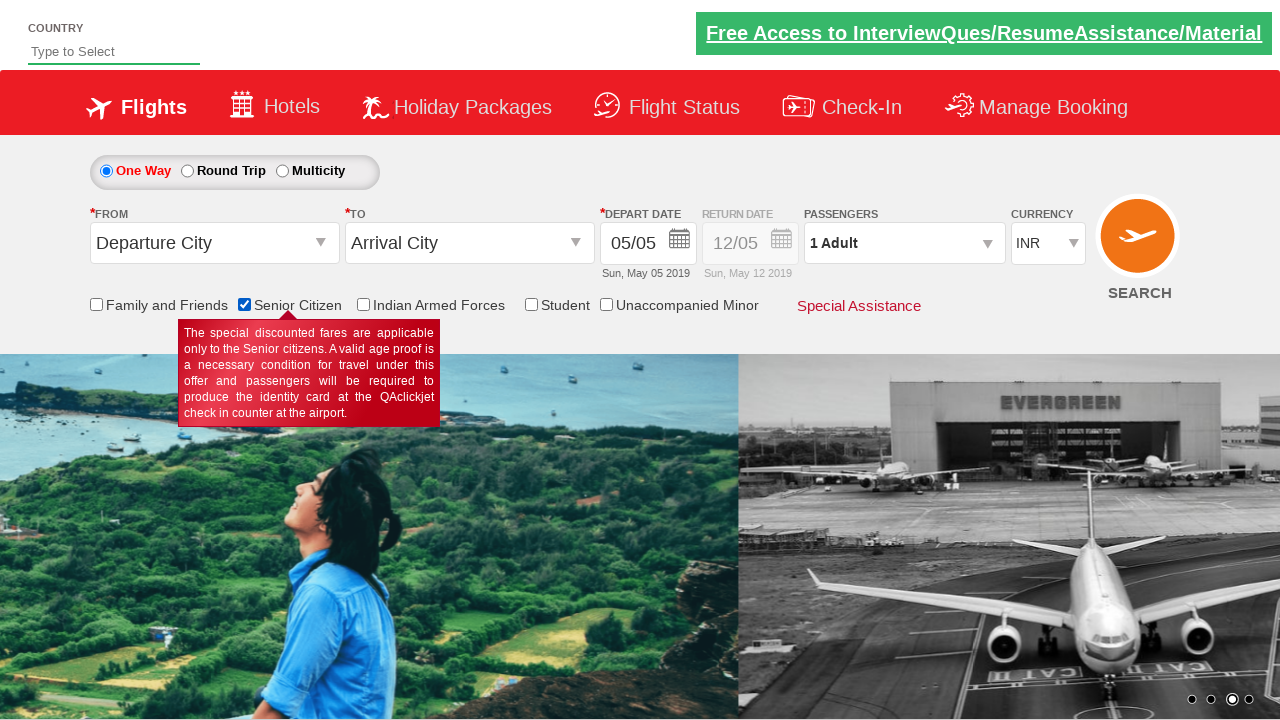

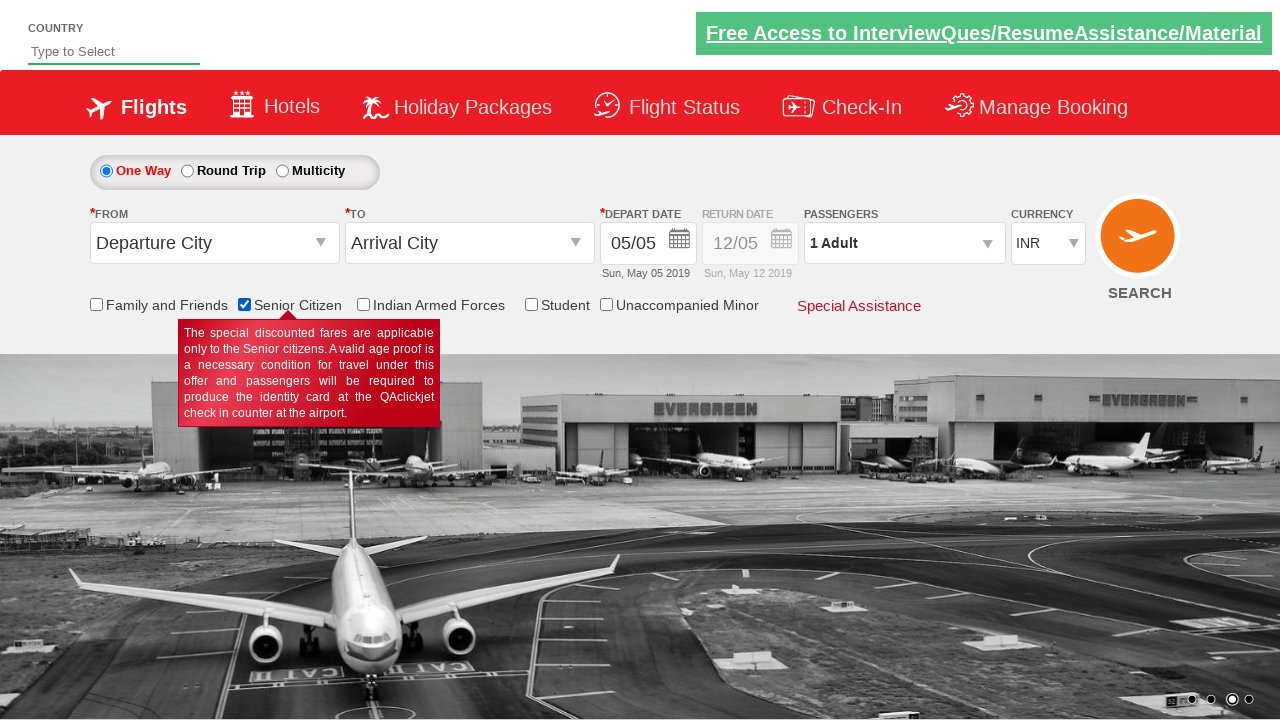